Tests double-click functionality on a button element on a test automation practice page

Starting URL: http://testautomationpractice.blogspot.com/

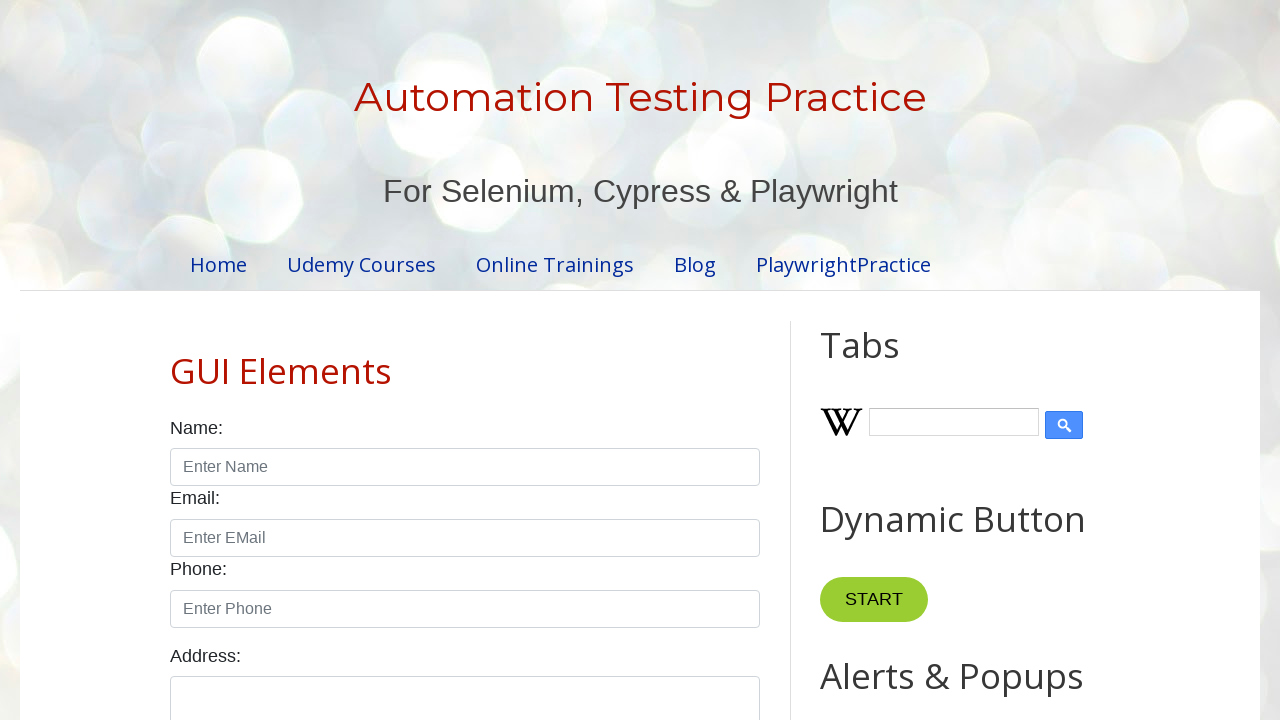

Navigated to test automation practice page
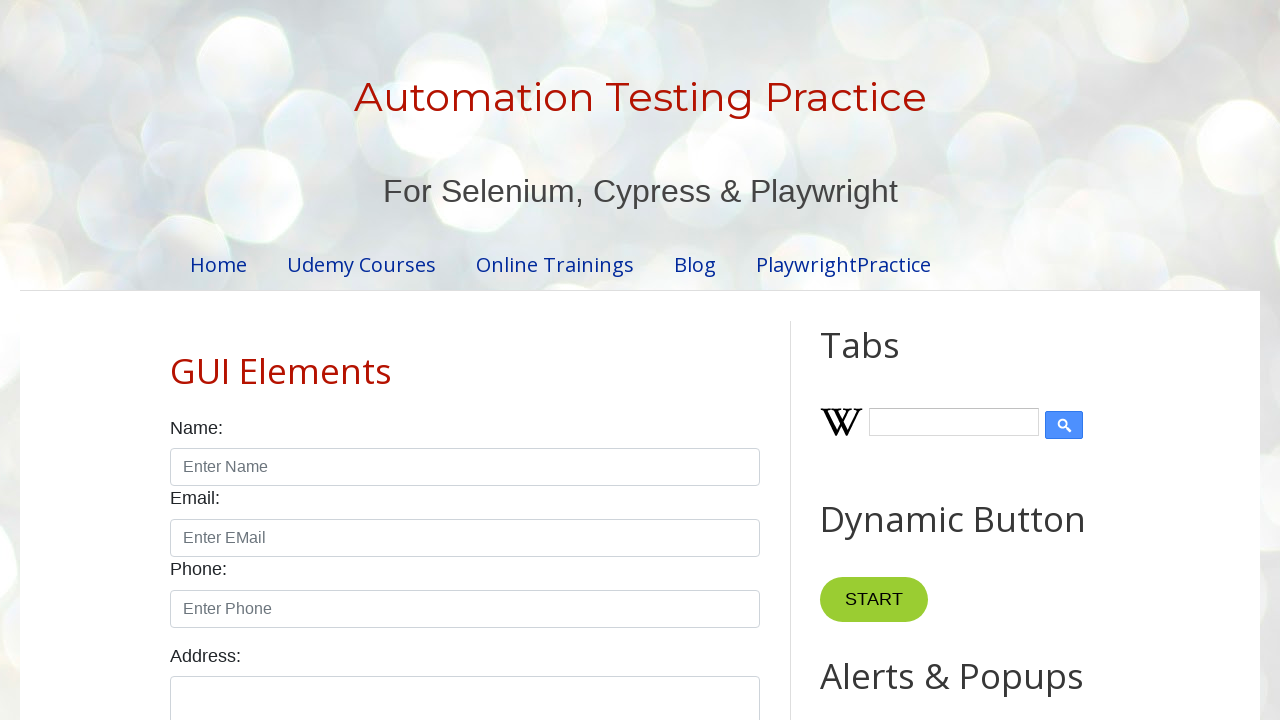

Double-clicked on the button element at (885, 360) on xpath=//*[@id='HTML10']/div[1]/button
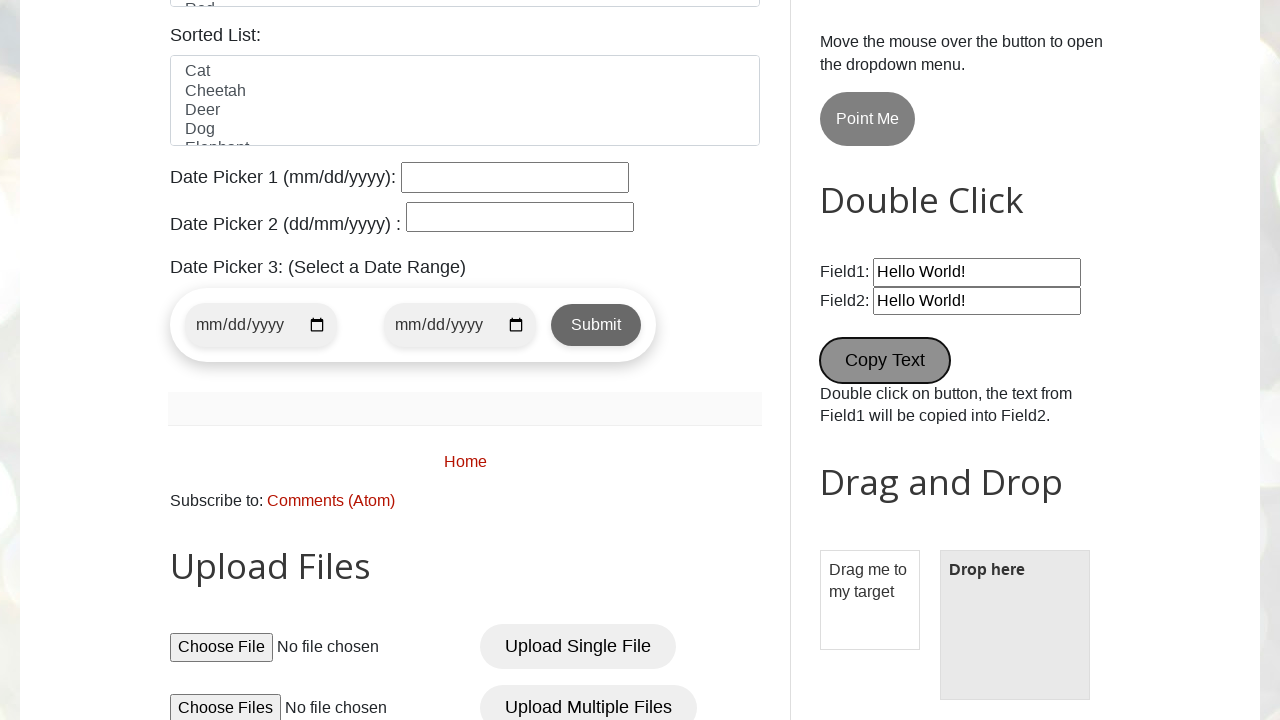

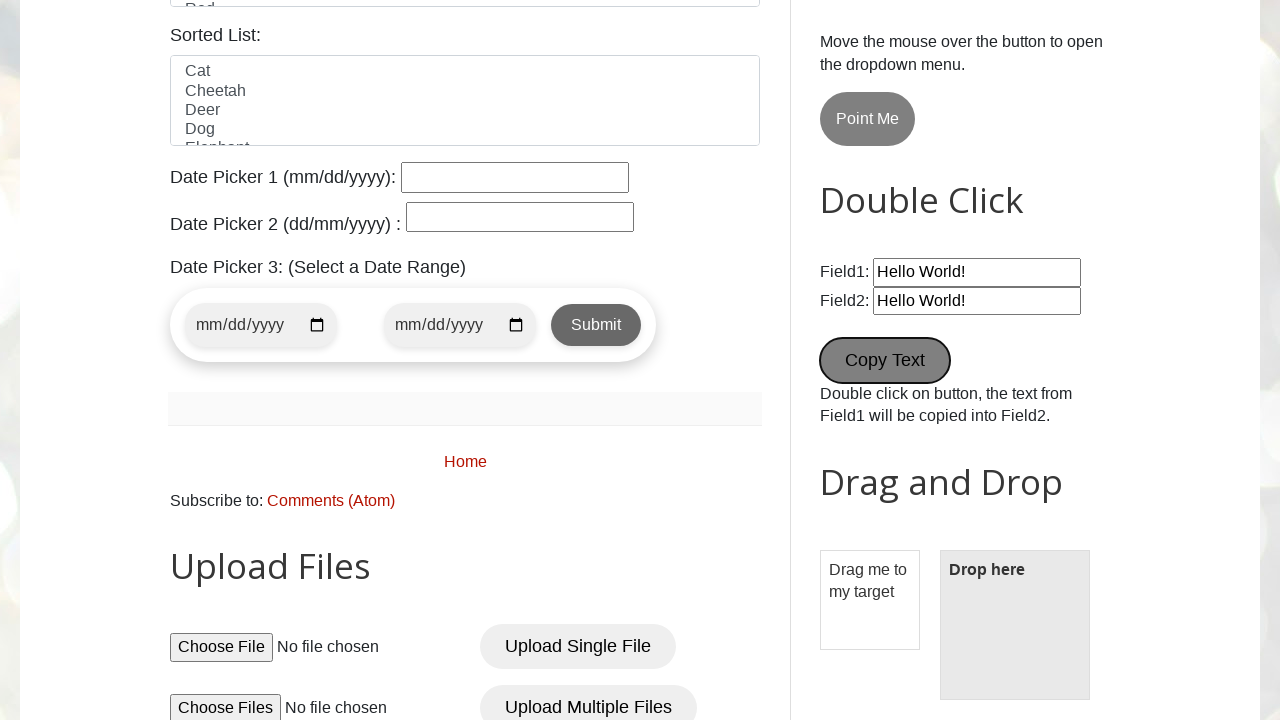